Navigates to a page with loading images and waits for all images to load, then verifies the third image is present

Starting URL: https://bonigarcia.dev/selenium-webdriver-java/loading-images.html

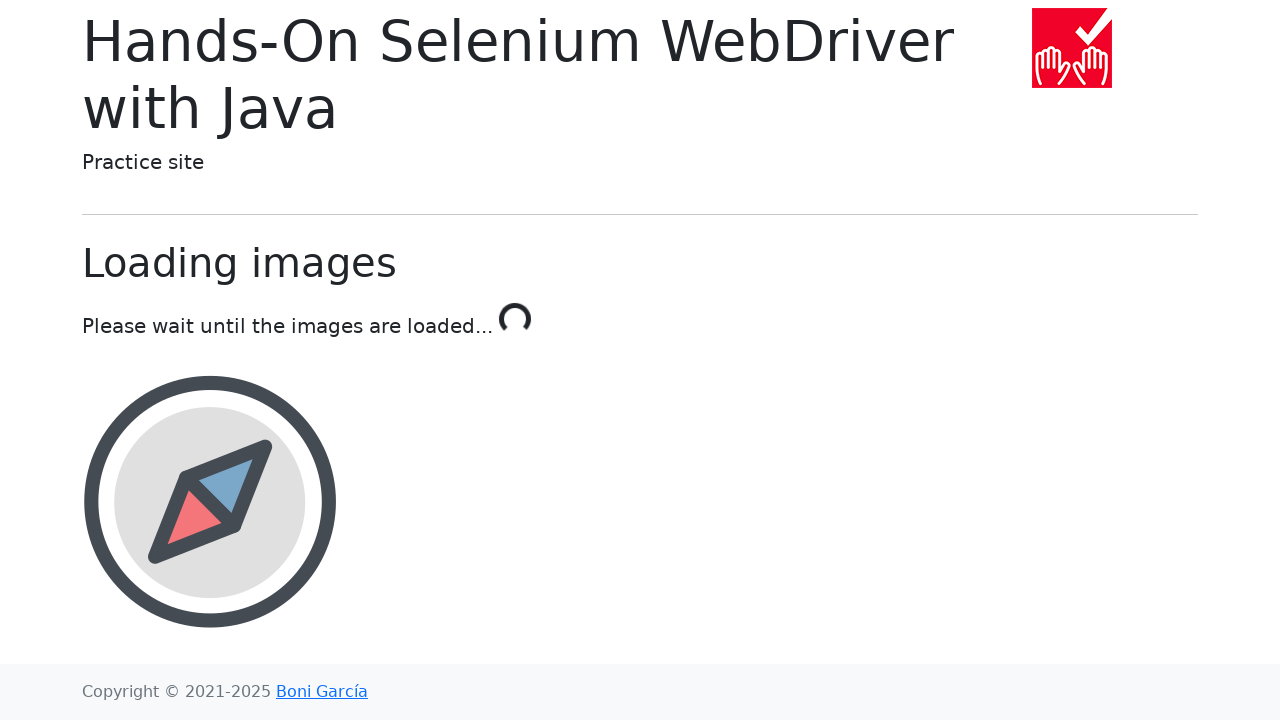

Navigated to loading images page
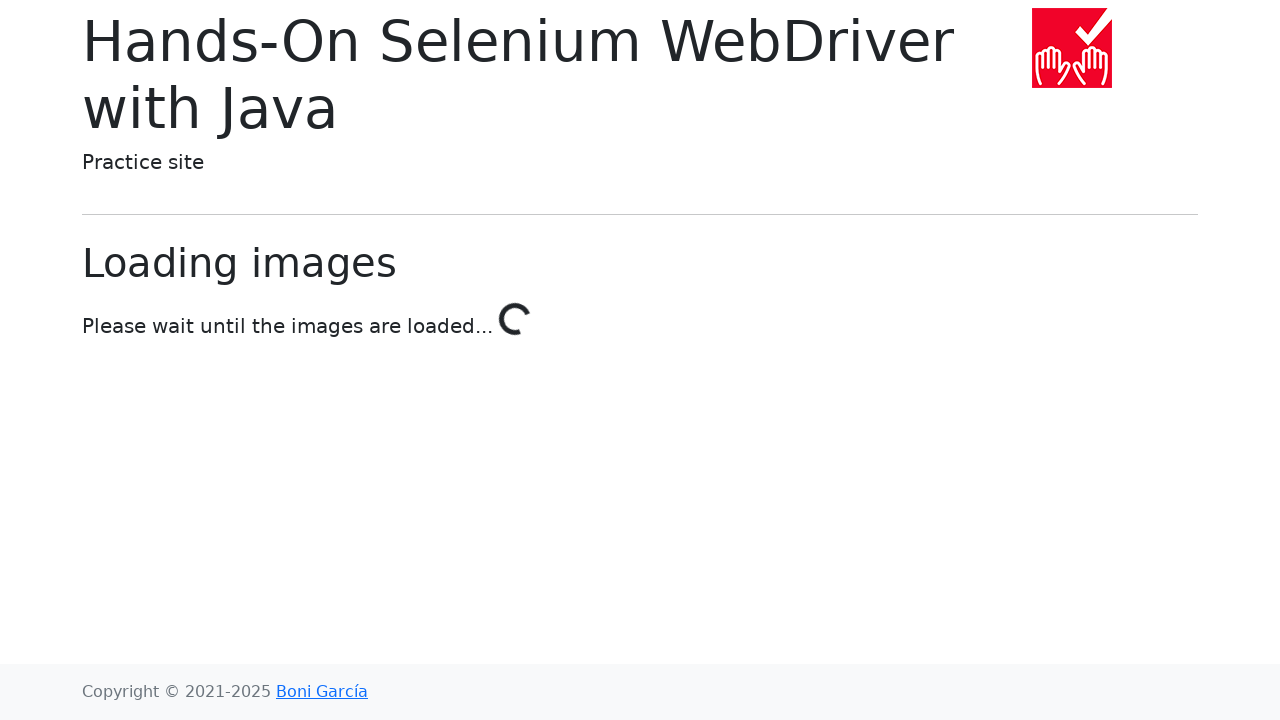

All images attached to DOM
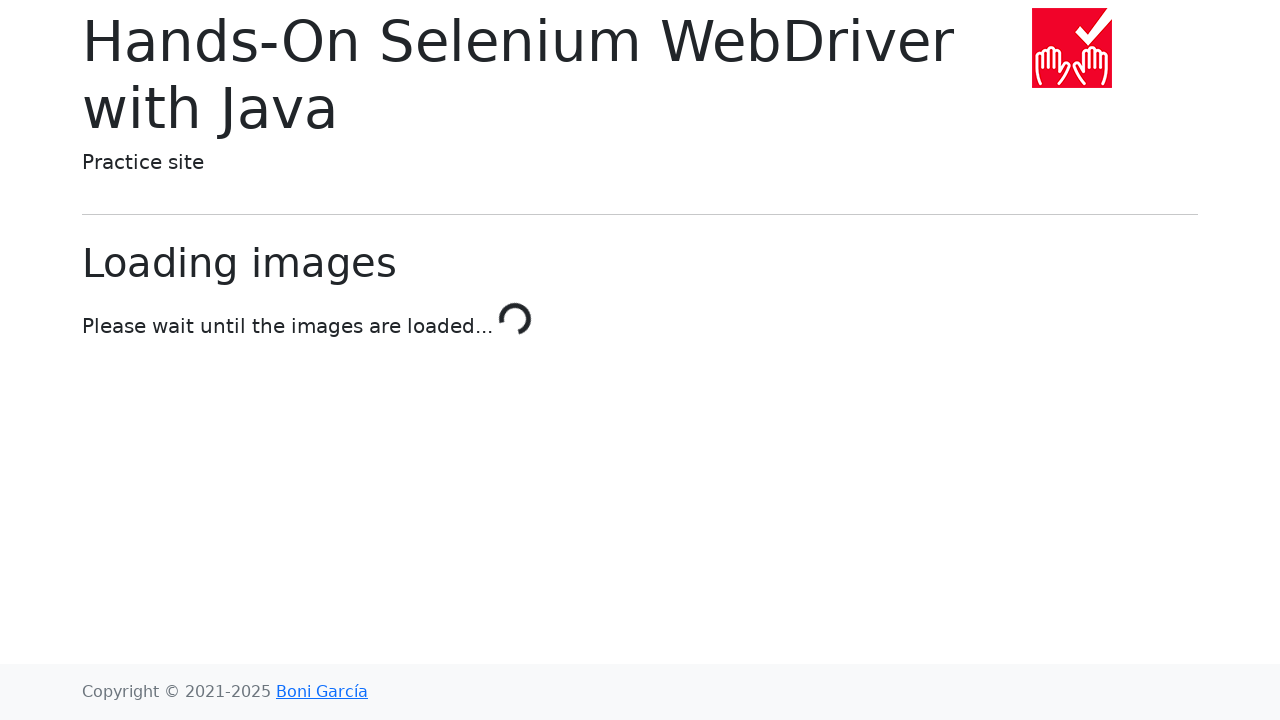

Retrieved all image elements from page
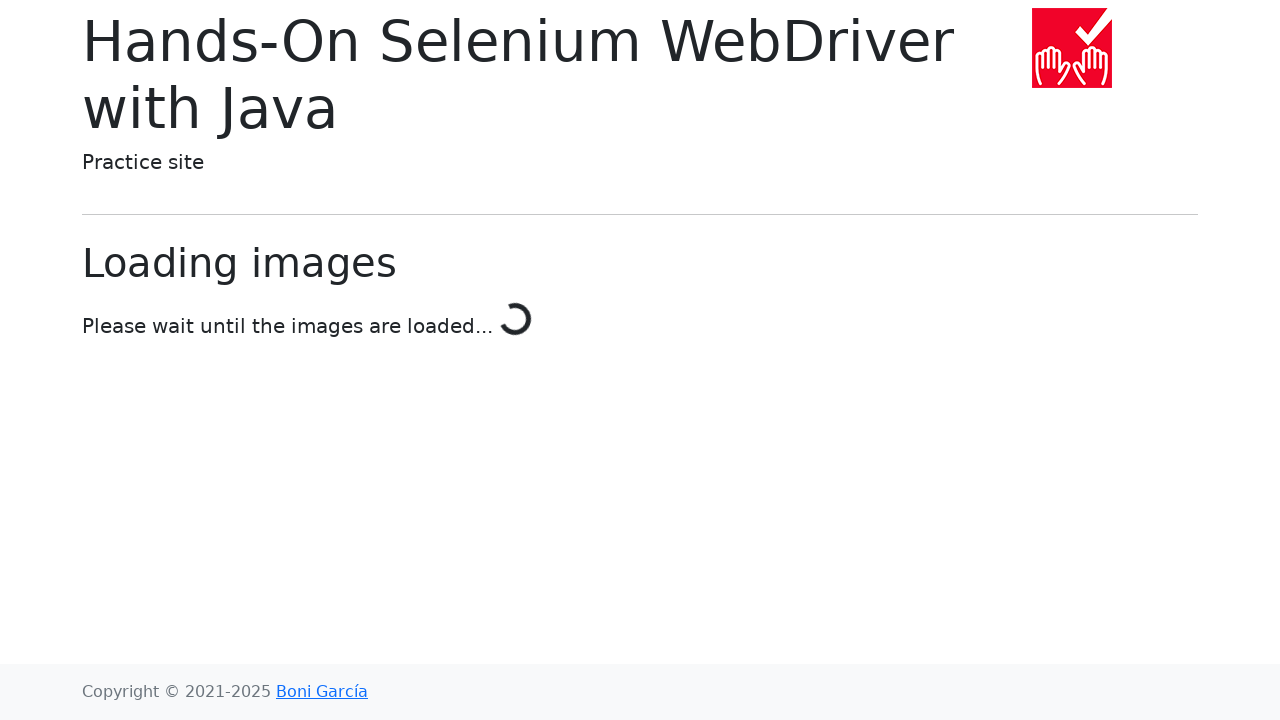

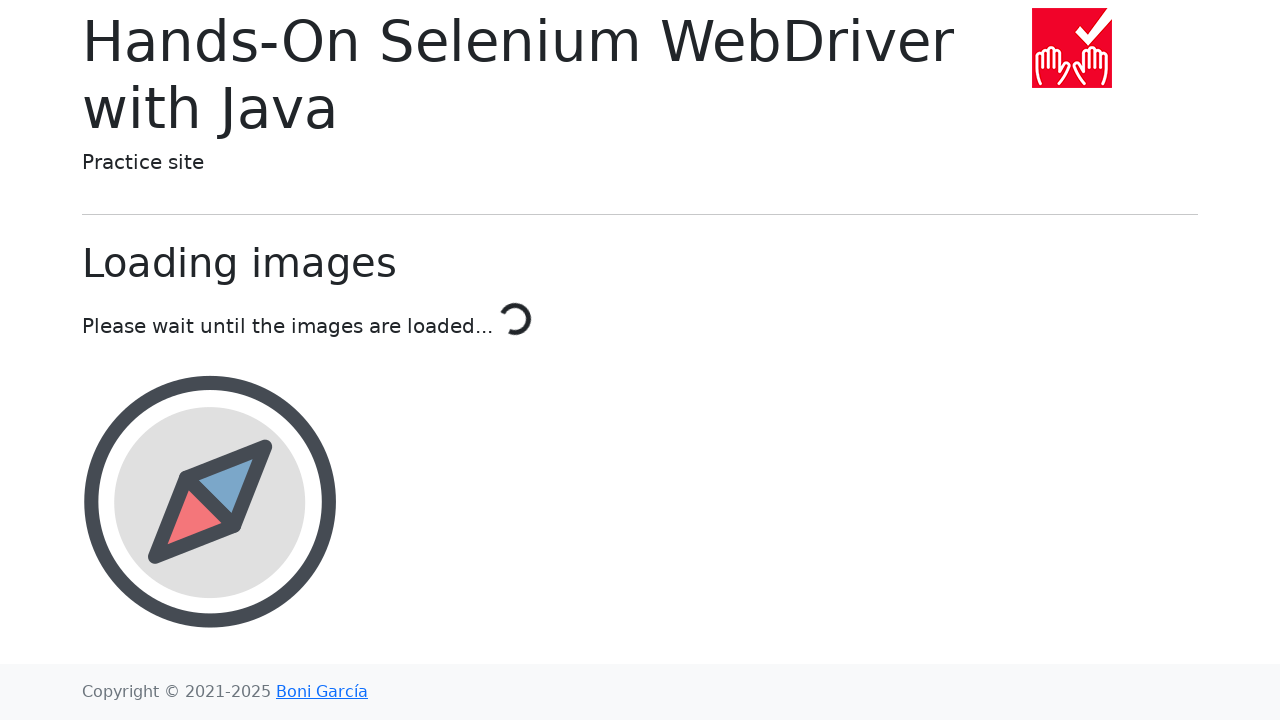